Tests clicking on a match event in the MMA calendar, verifies navigation to the match details page, and navigates back to the calendar.

Starting URL: https://m.sport-express.ru/fighting/mma/ufc/2024/calendar/

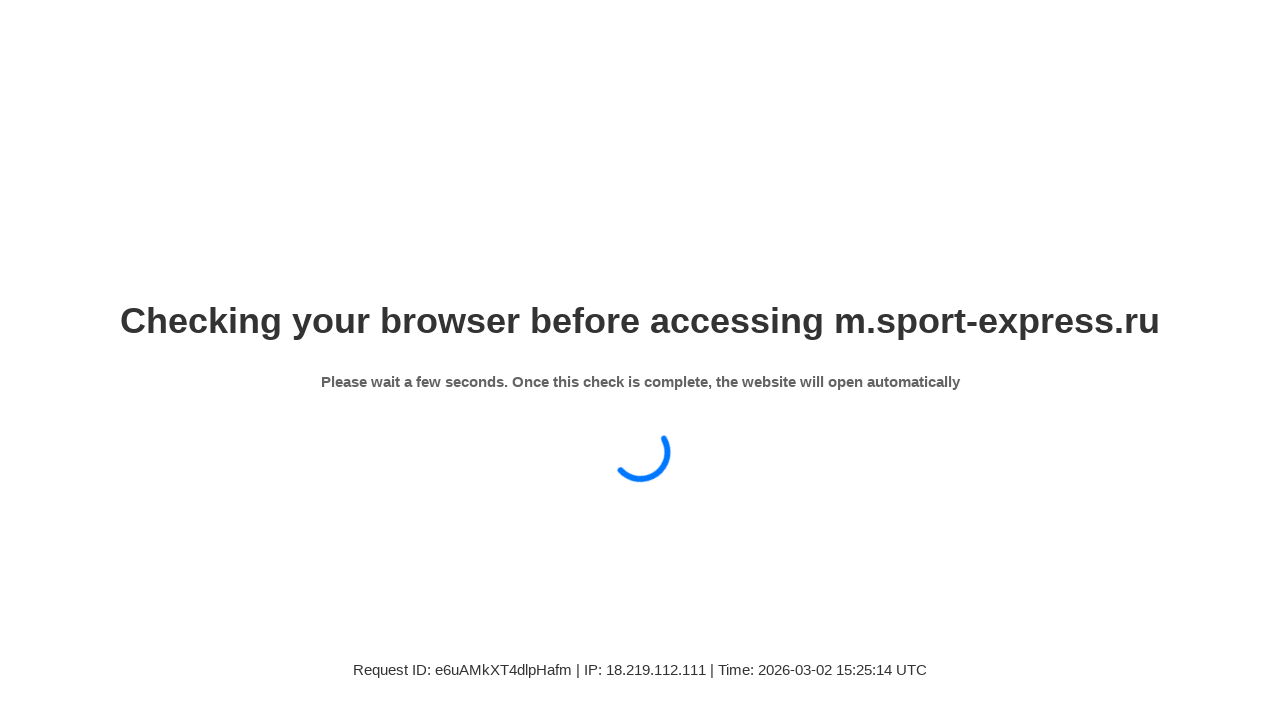

Page title loaded
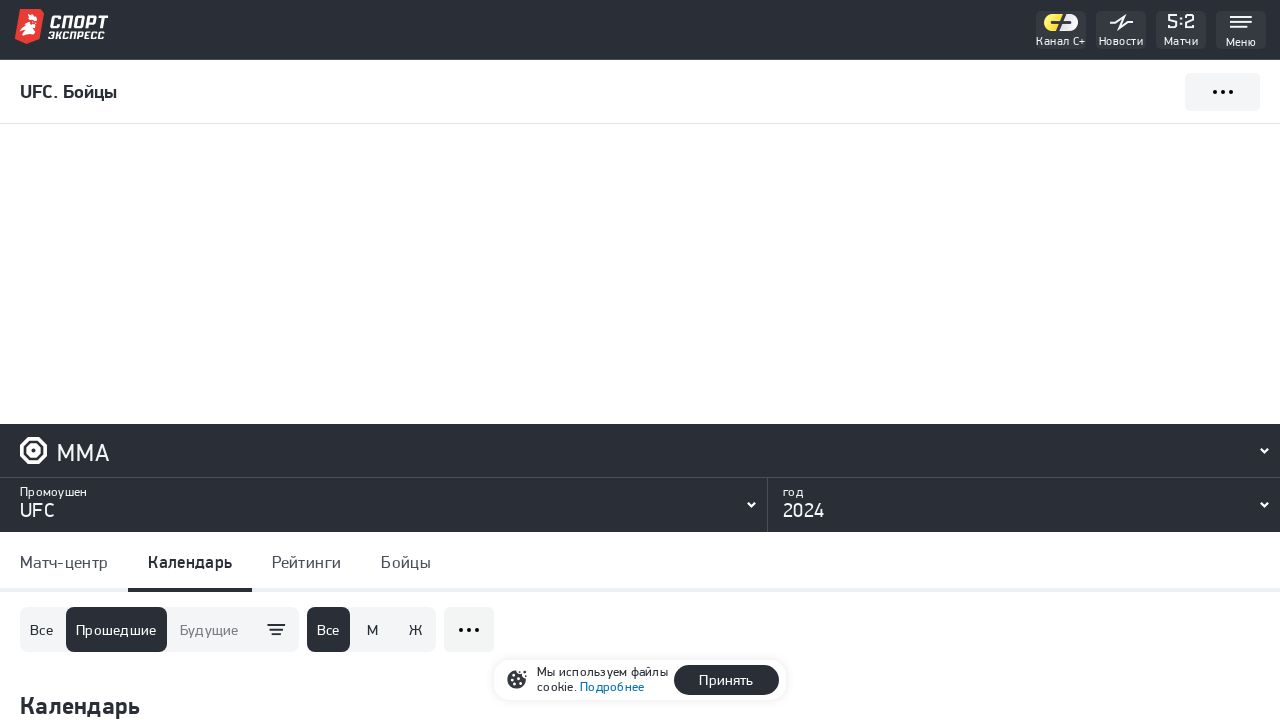

MMA calendar events loaded
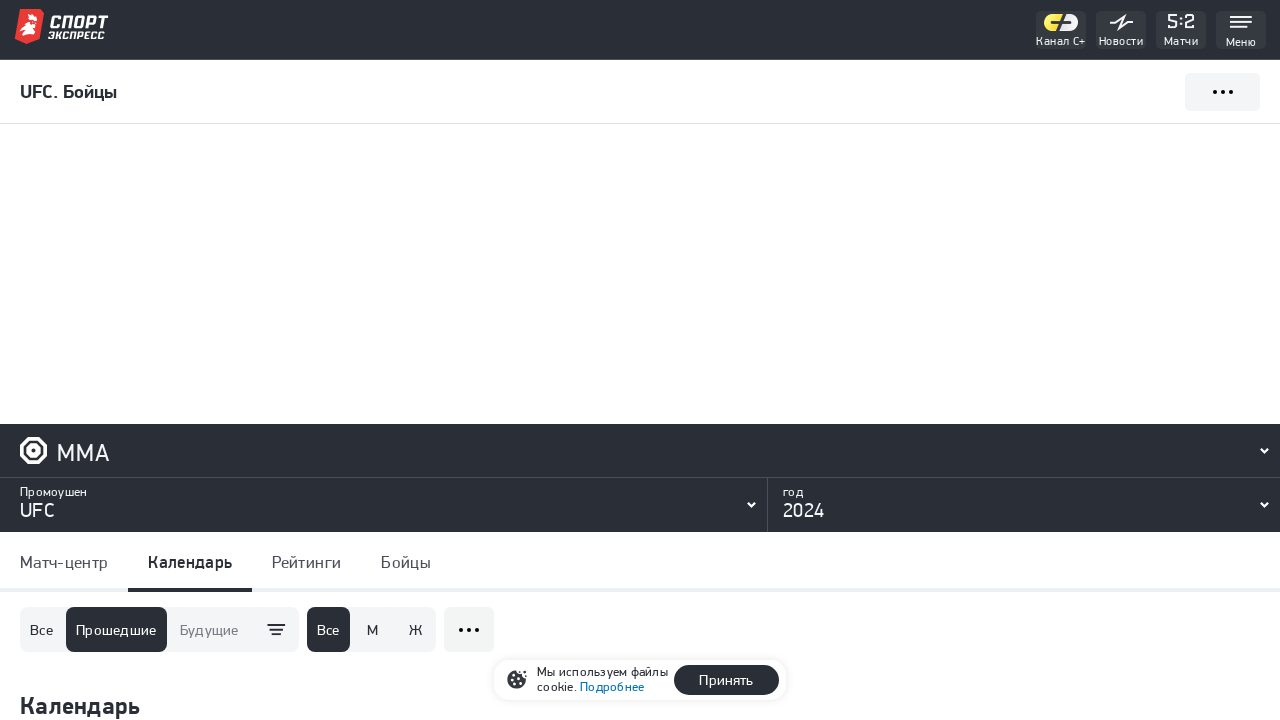

Clicked on first match event in calendar at (640, 361) on div.sp-calendar-fighting__events >> nth=0 >> a >> nth=0
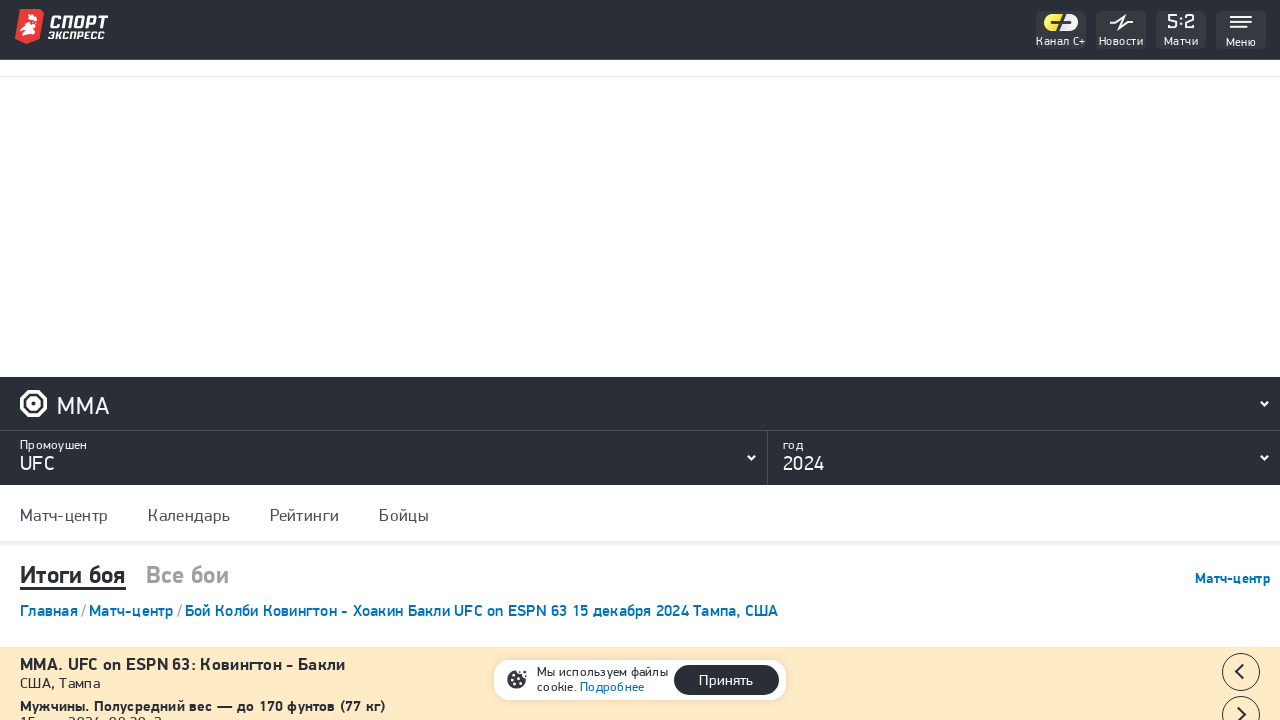

Navigated to match details page and network idle
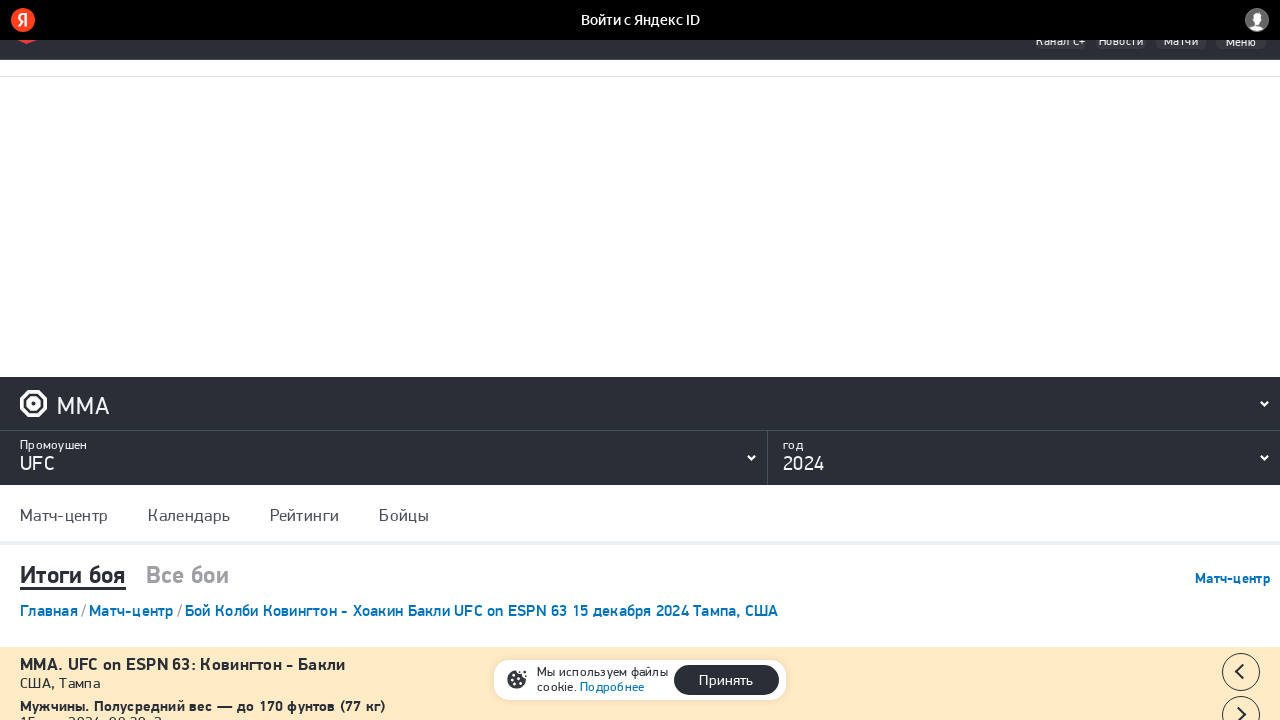

Navigated back to MMA calendar
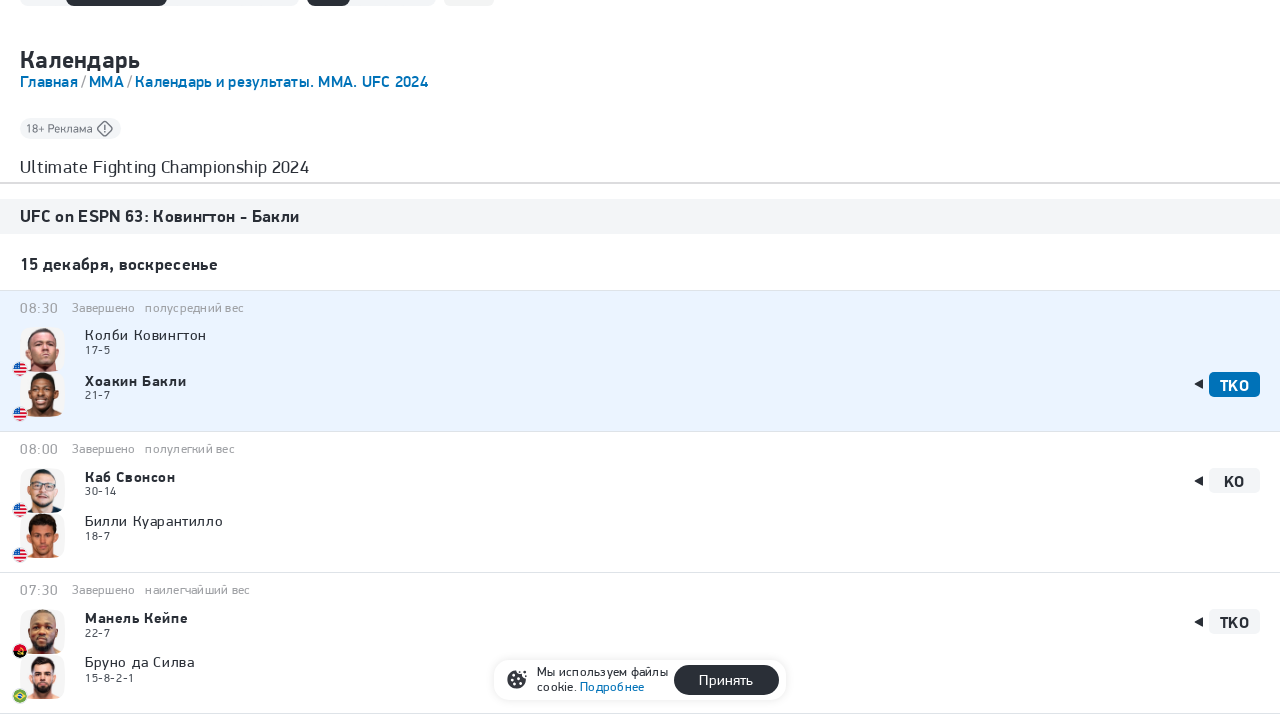

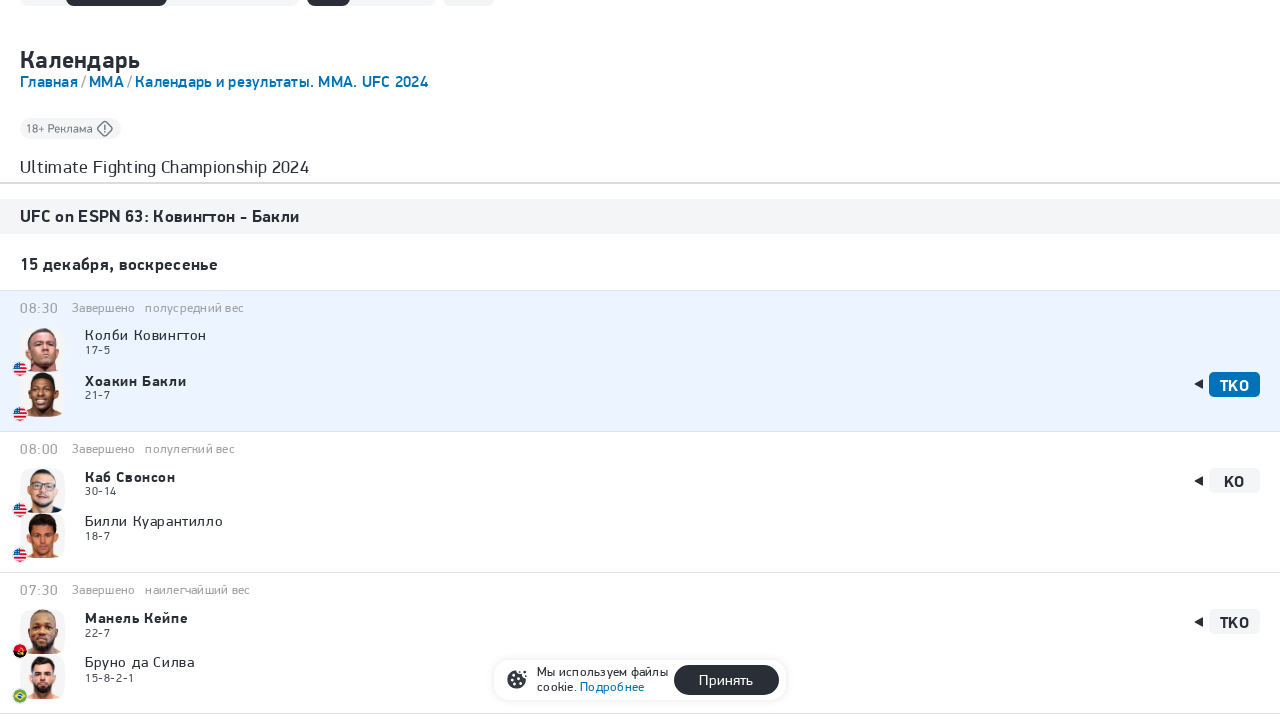